Tests table sorting functionality by clicking on a column header, verifying the sort order, and finding the price of a specific vegetable (Beans)

Starting URL: https://rahulshettyacademy.com/seleniumPractise/#/offers

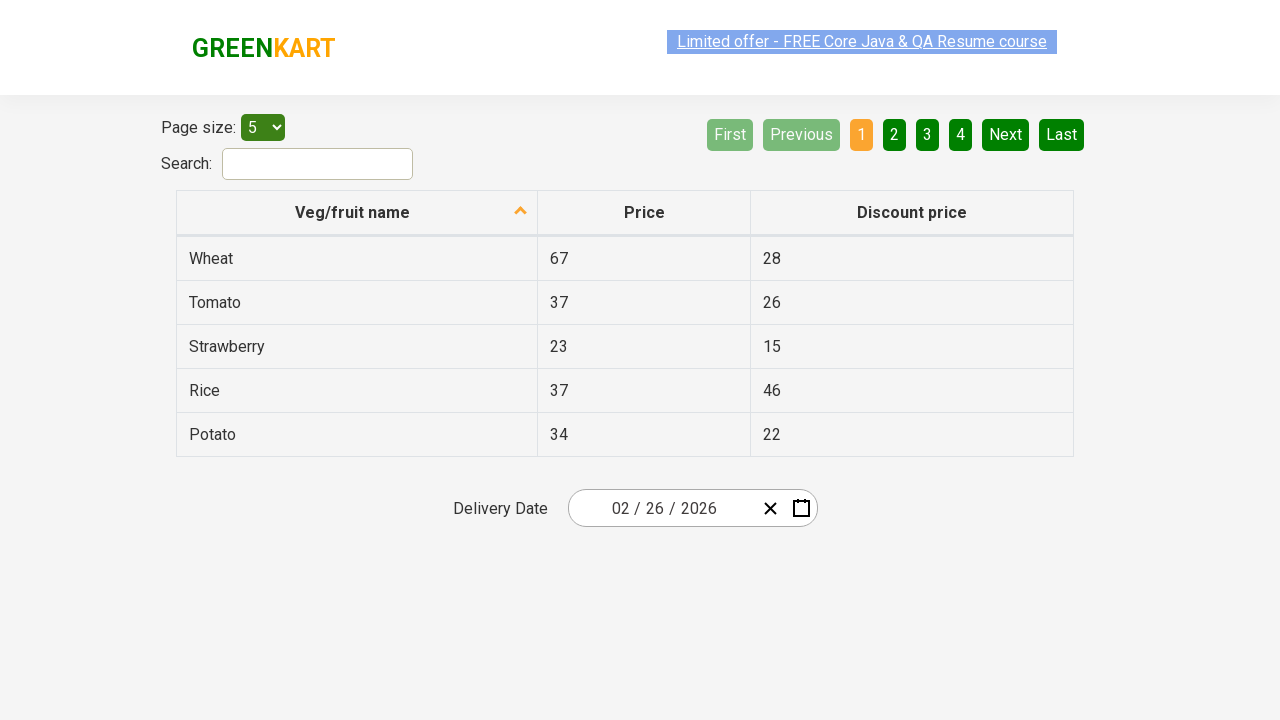

Clicked on first column header to sort vegetables at (357, 213) on xpath=//tr/th[1]
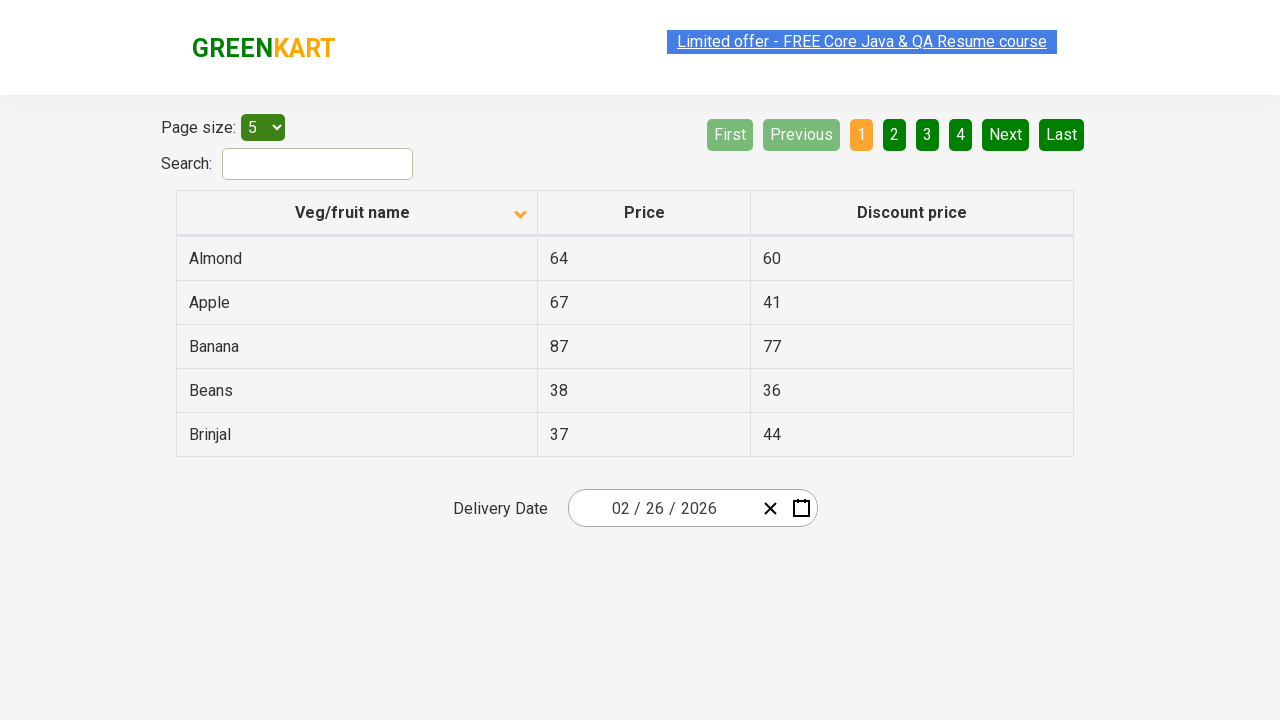

Waited for table to complete sorting
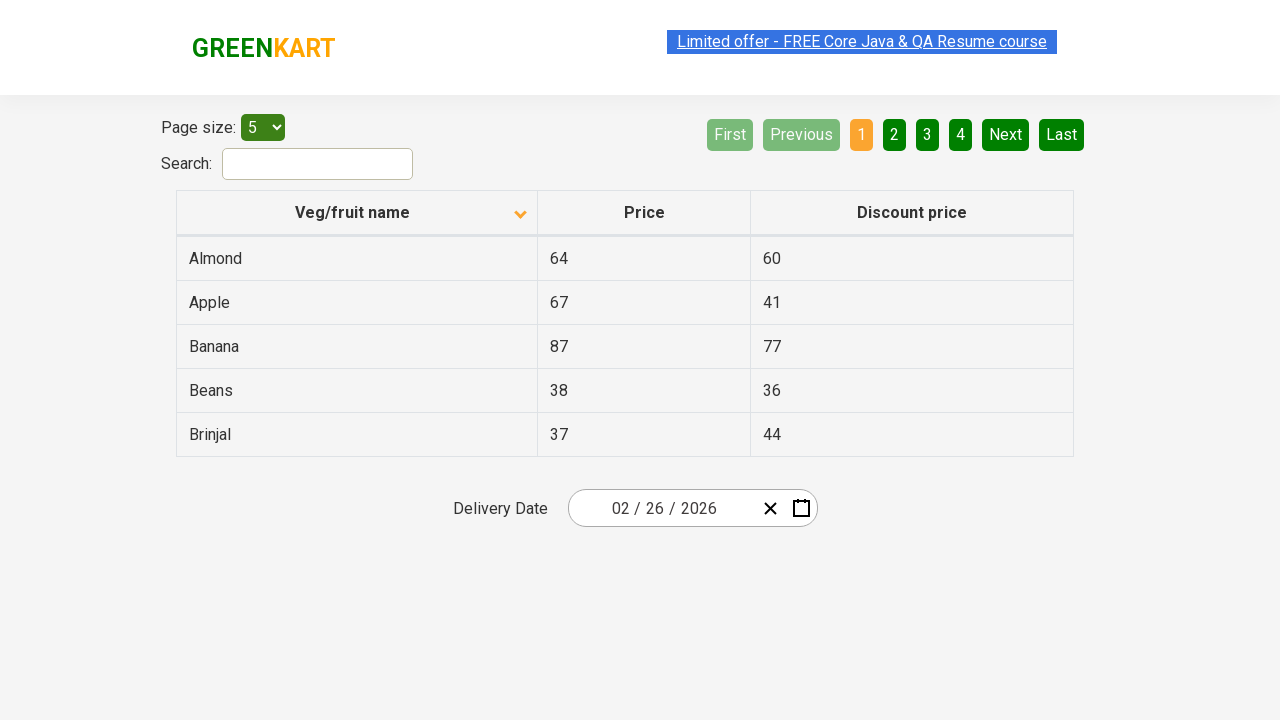

Retrieved all vegetable names from first column
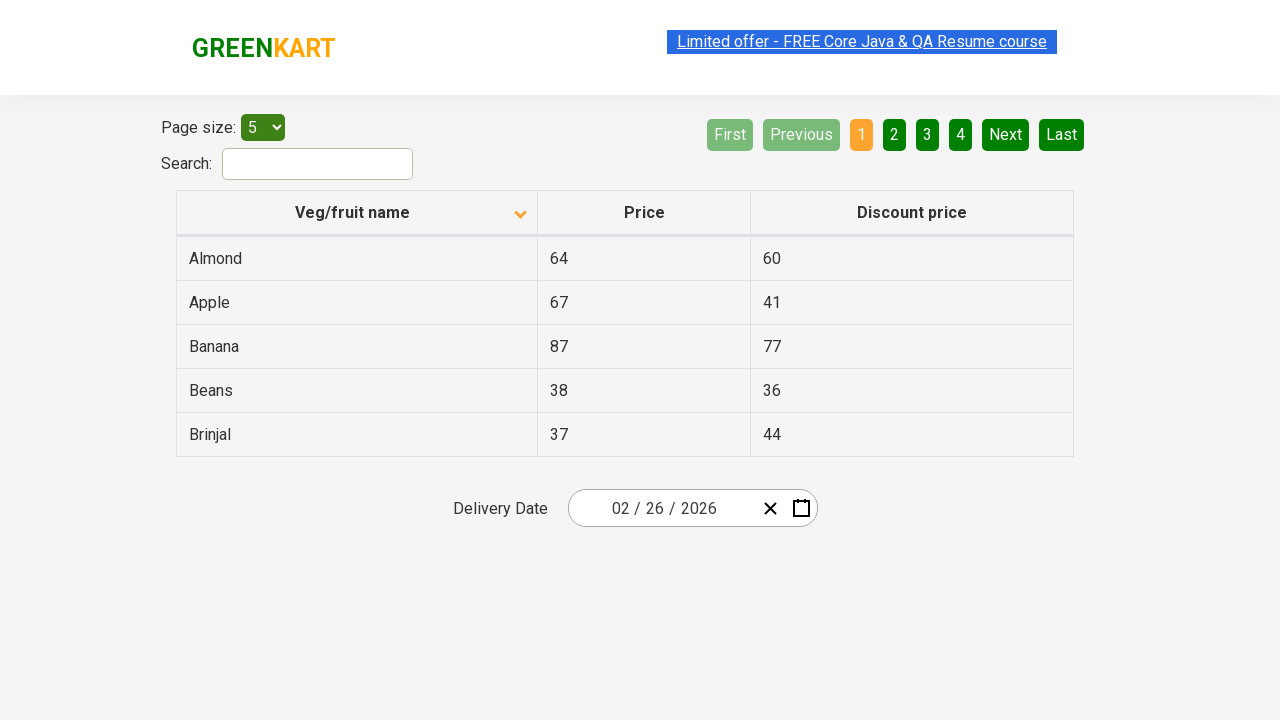

Extracted text content from all column elements
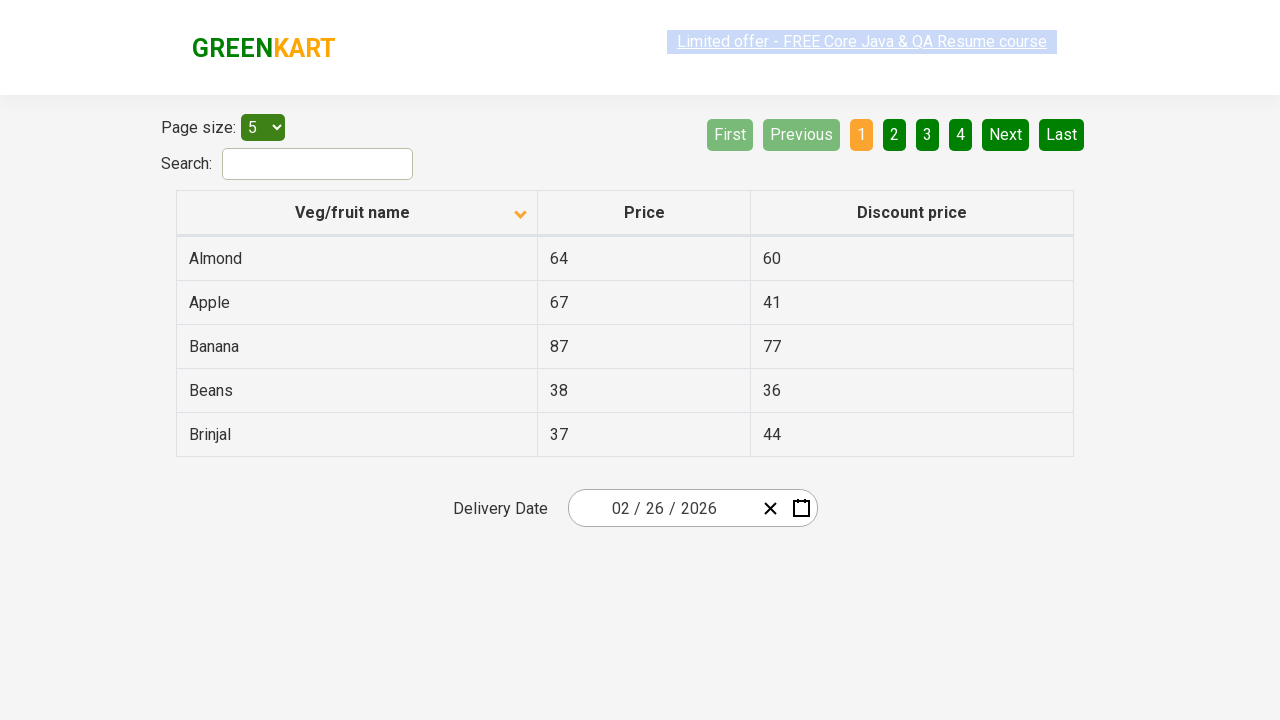

Created alphabetically sorted reference list
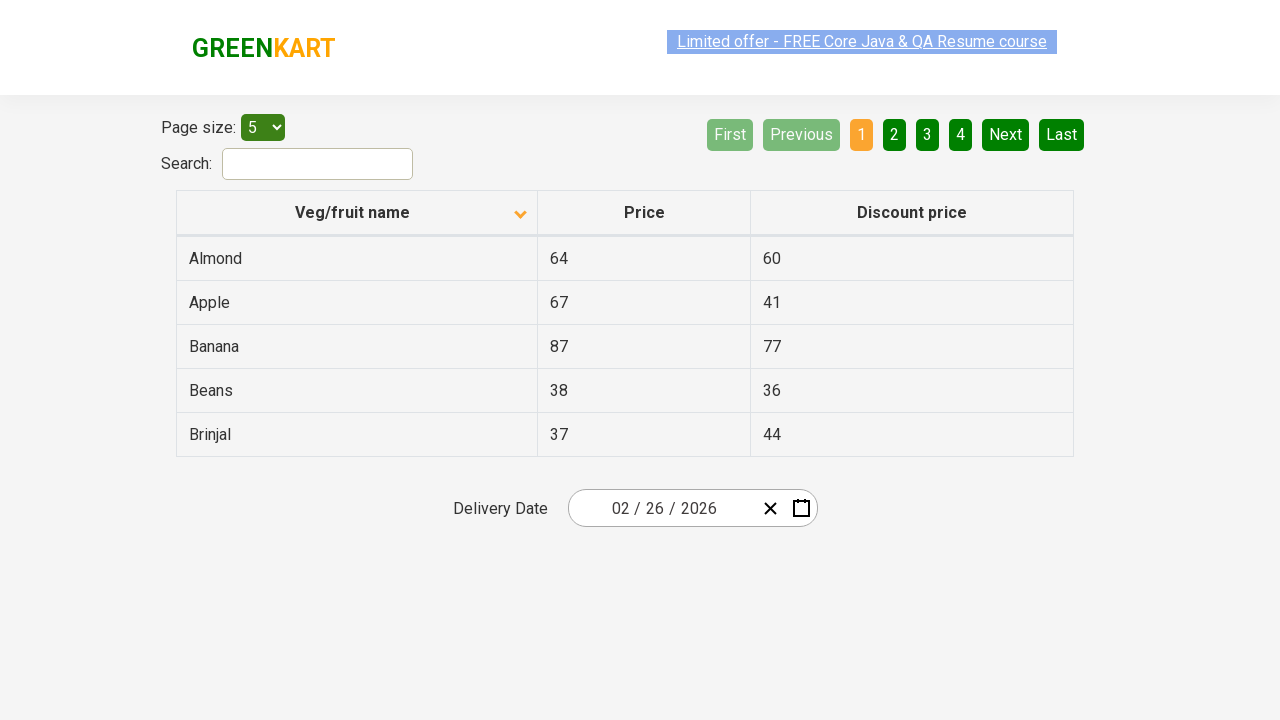

Verified that table is sorted in alphabetical order
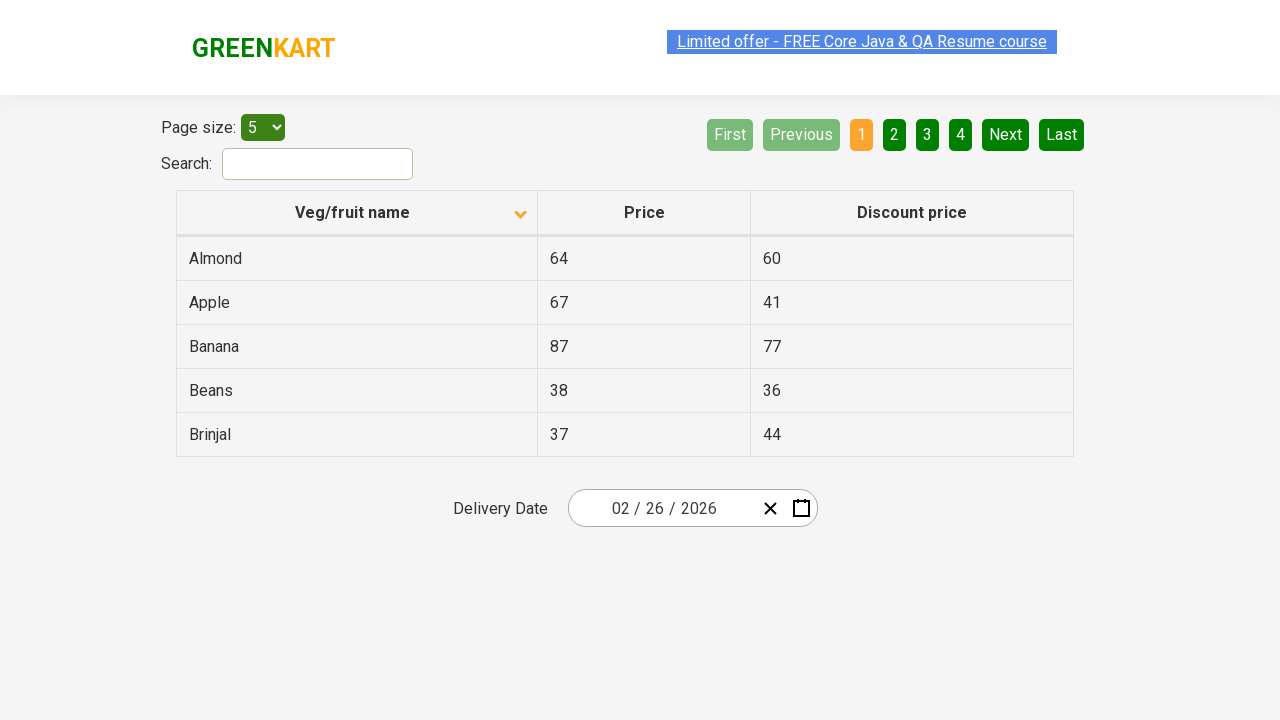

Located Beans row in the sorted table
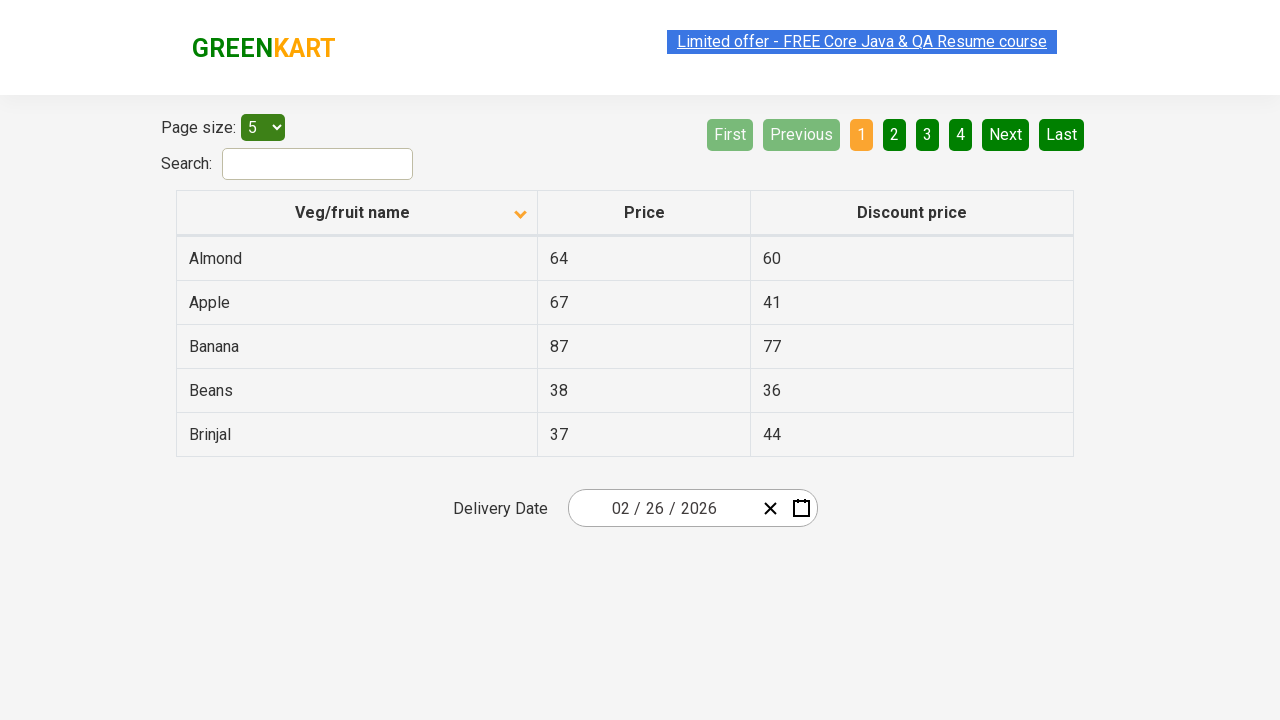

Retrieved price of Beans: 38
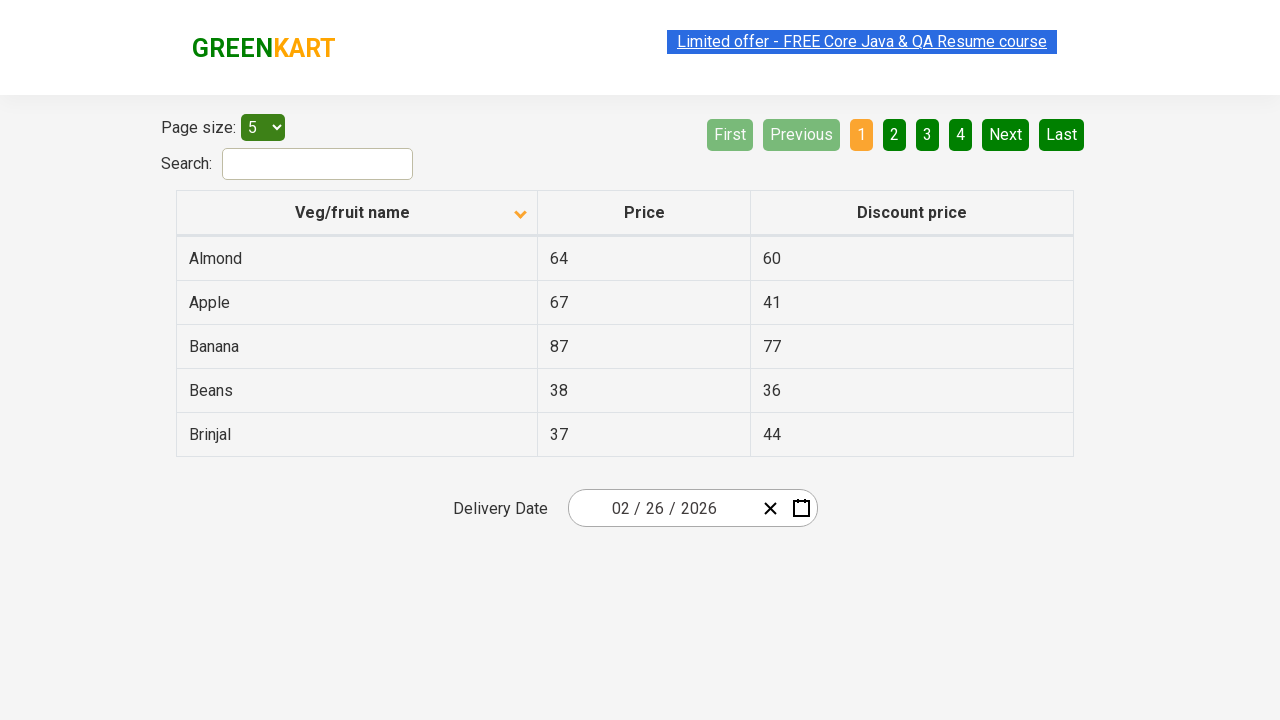

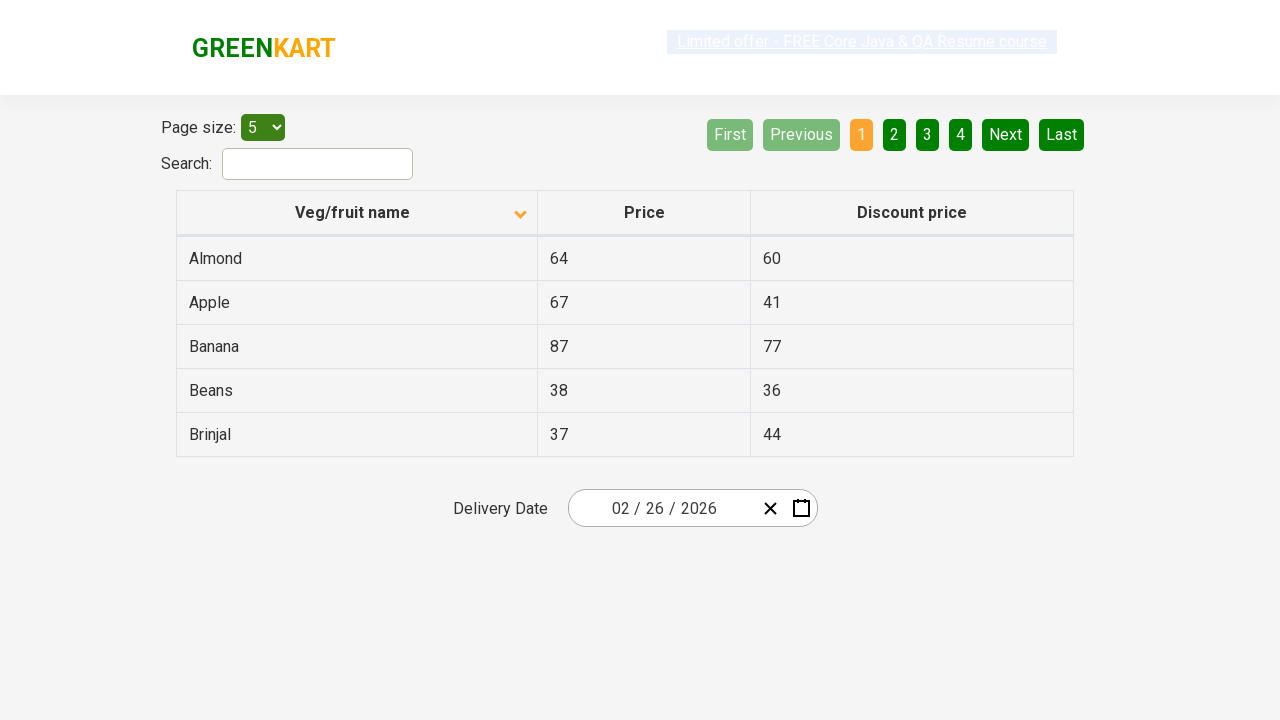